Tests drag-and-drop-by-offset mouse action by dragging a source element to a specific offset position of the target element.

Starting URL: https://crossbrowsertesting.github.io/drag-and-drop

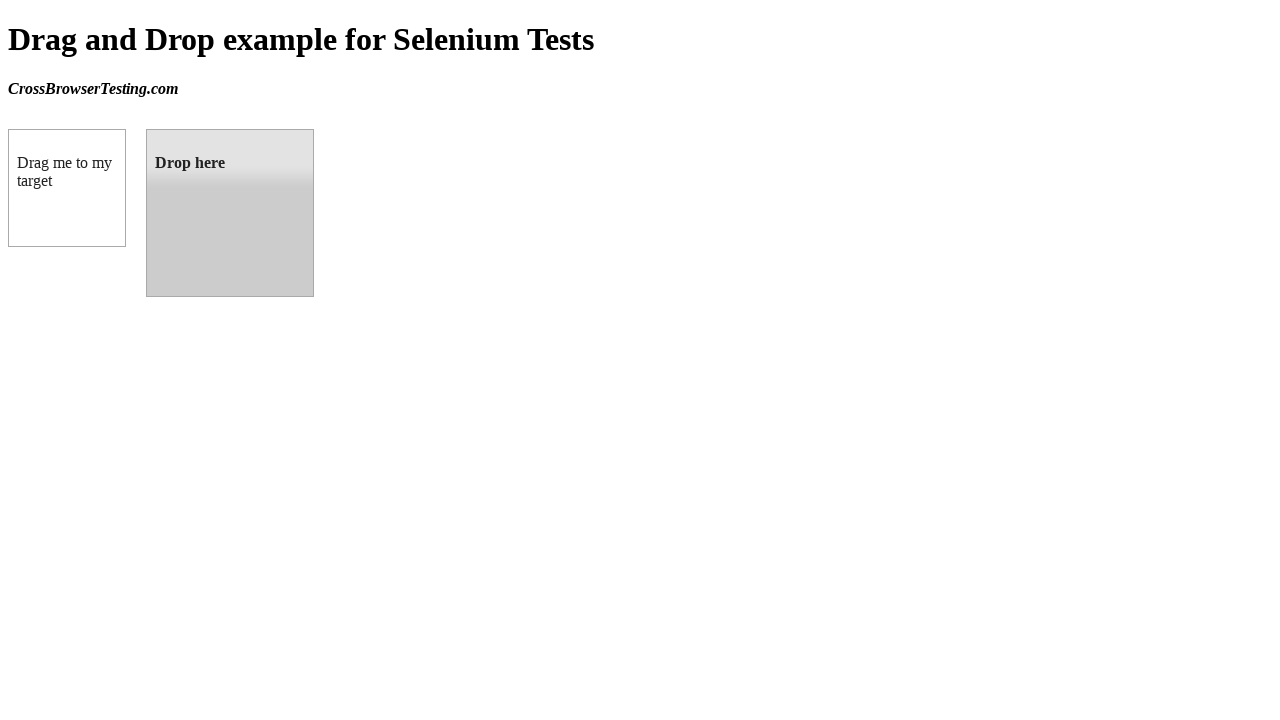

Waited for draggable element to be visible
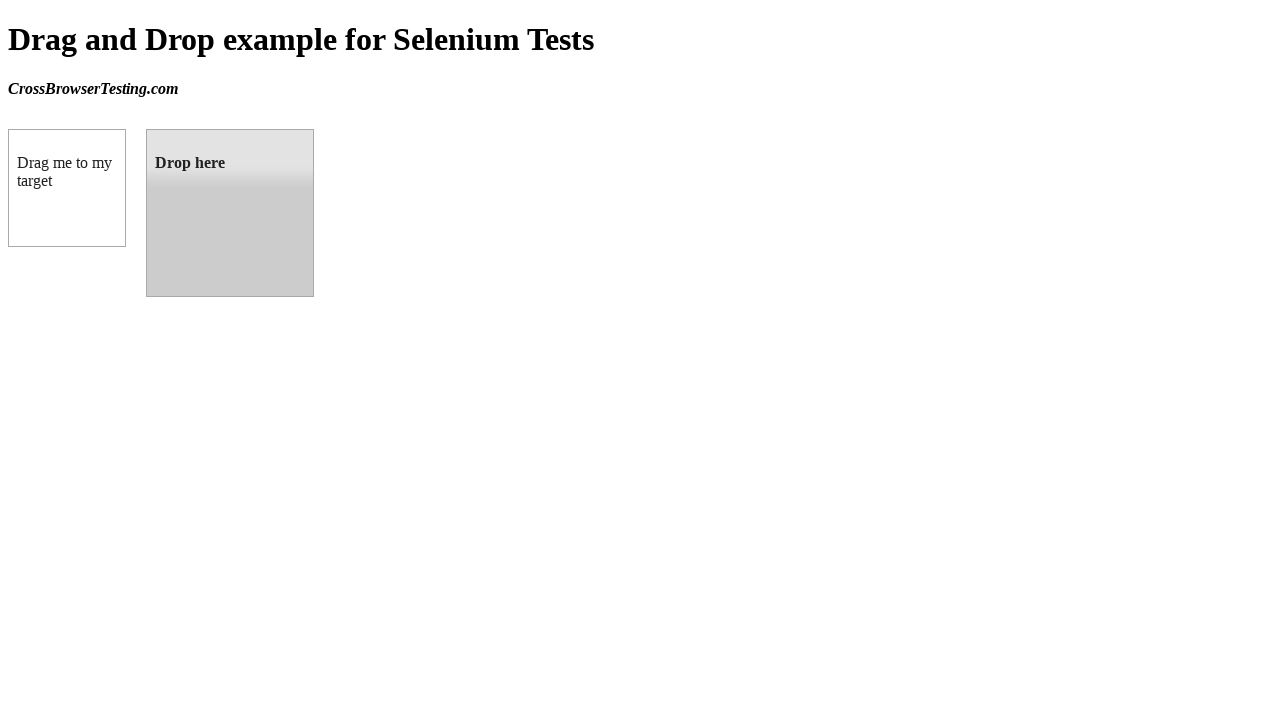

Waited for droppable element to be visible
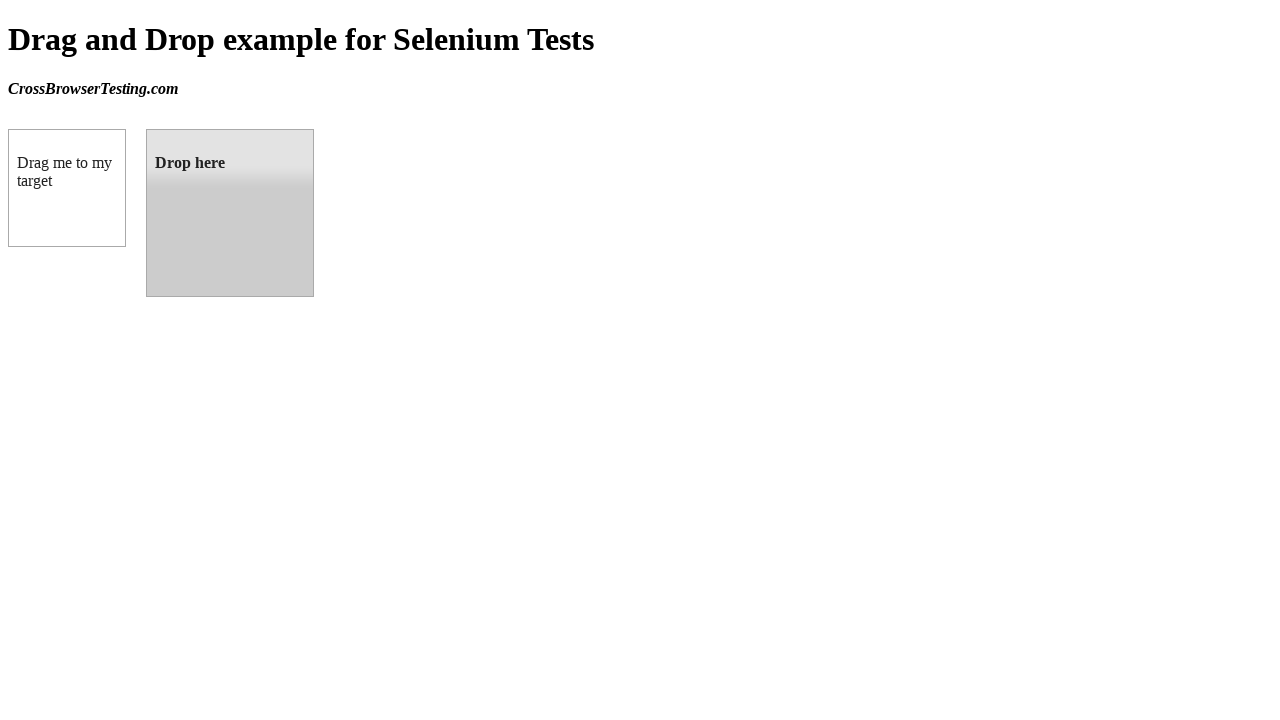

Retrieved bounding box of droppable element
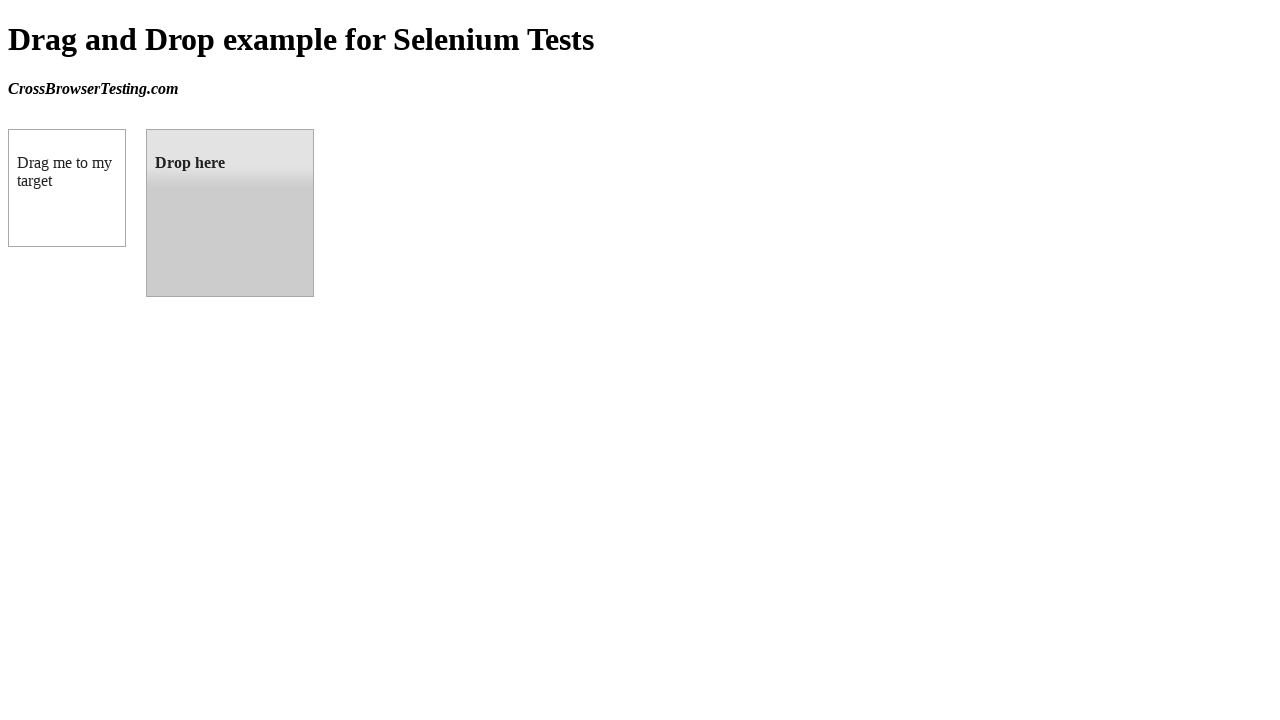

Dragged source element to target element position at (230, 213)
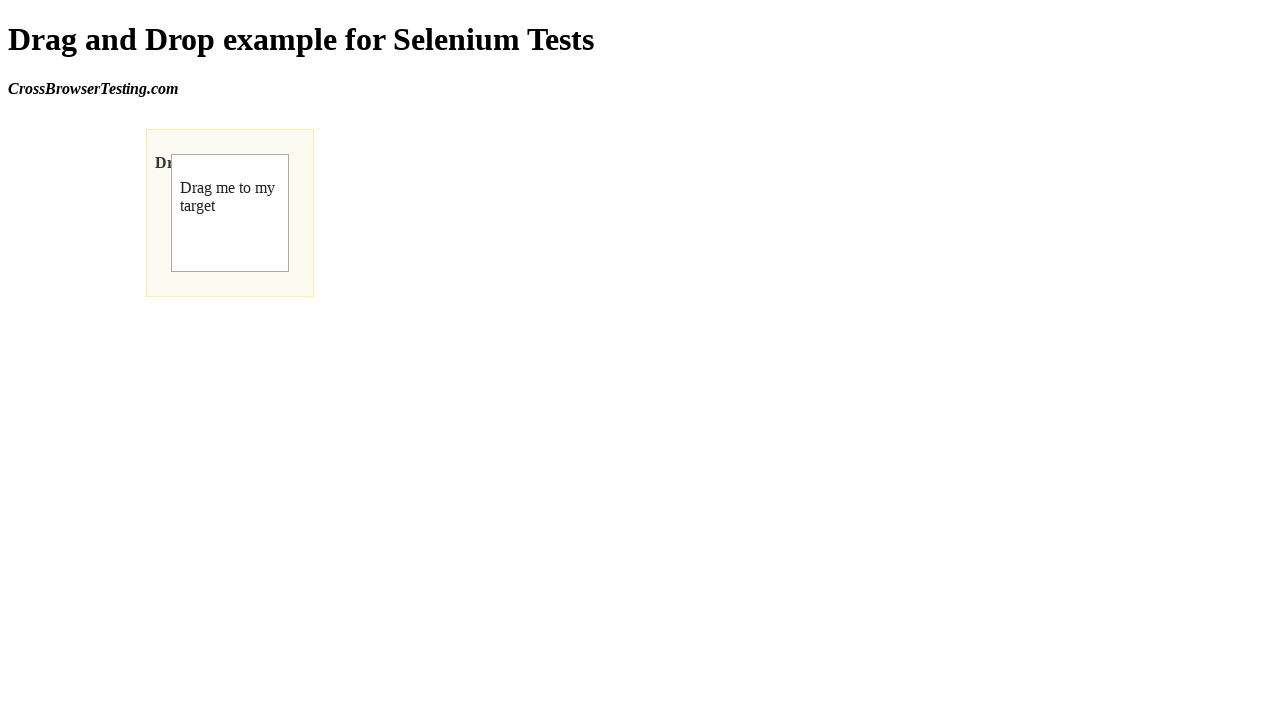

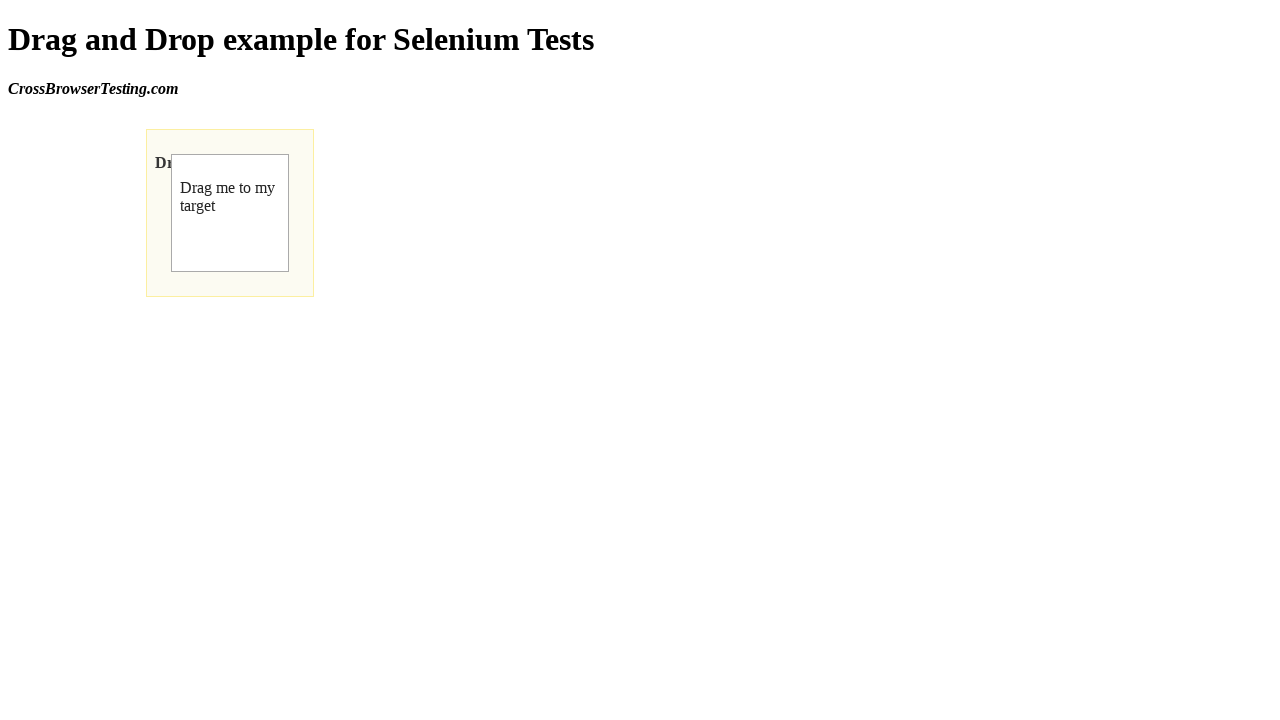